Tests confirmation alert by clicking the confirm button, accepting the alert, and verifying the OK result message

Starting URL: https://demoqa.com/alerts

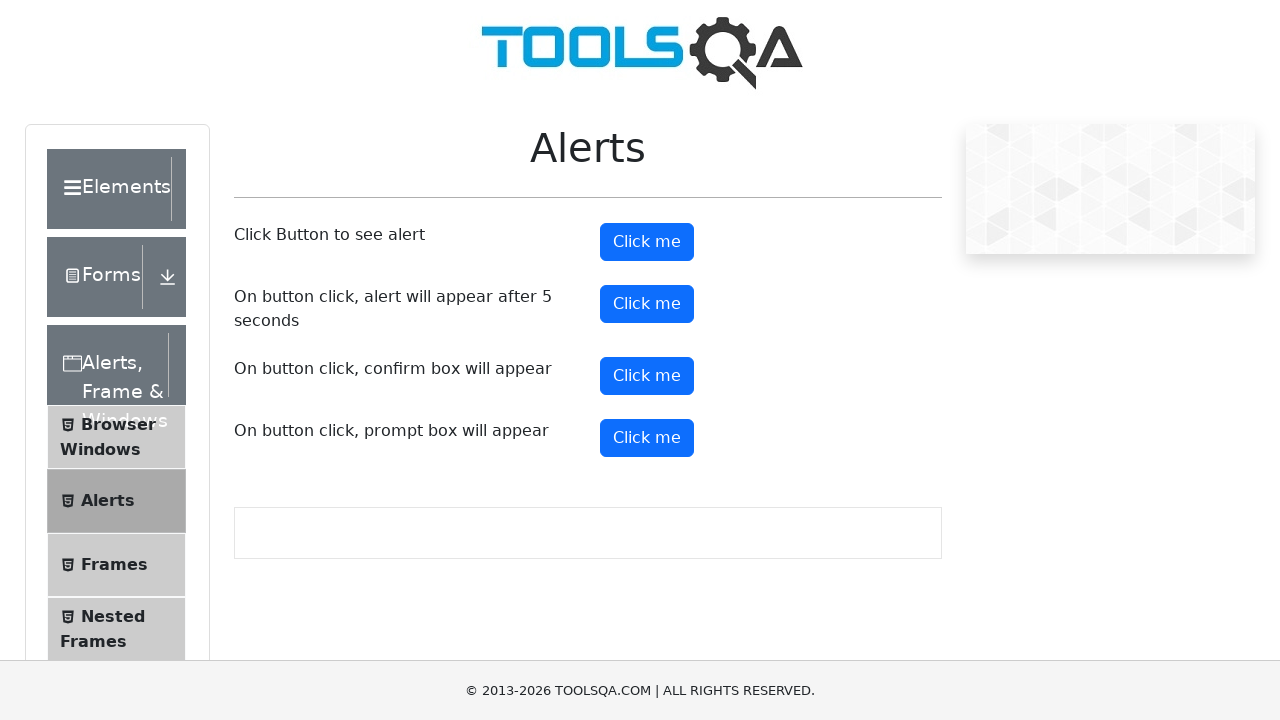

Set up dialog handler to accept confirmation alert
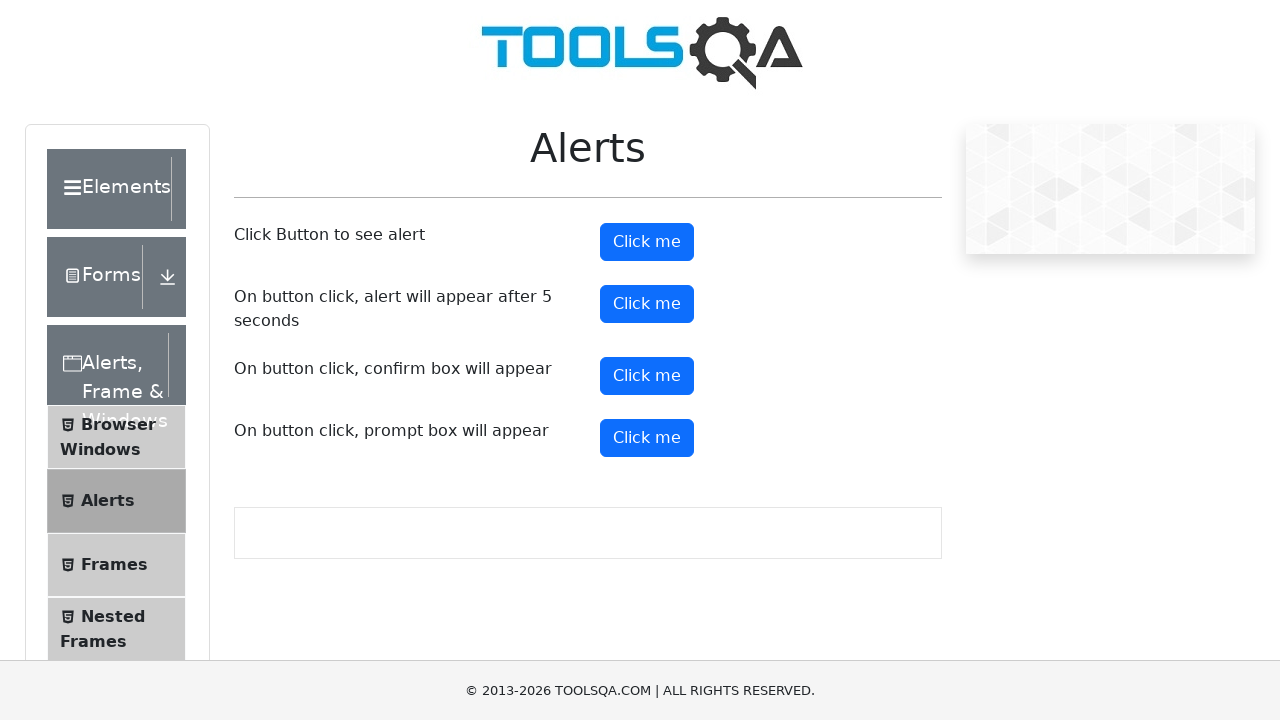

Clicked the confirm button to trigger confirmation alert at (647, 376) on #confirmButton
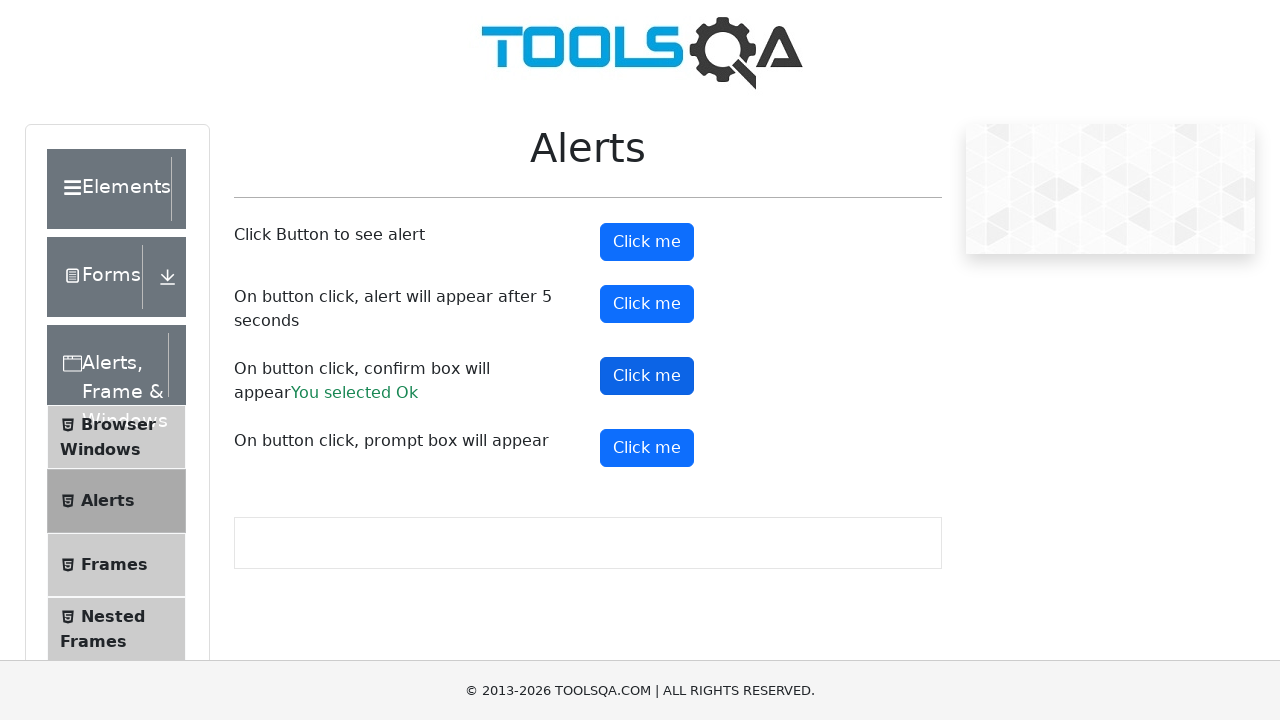

Verified confirmation alert was accepted and 'Ok' result message displayed
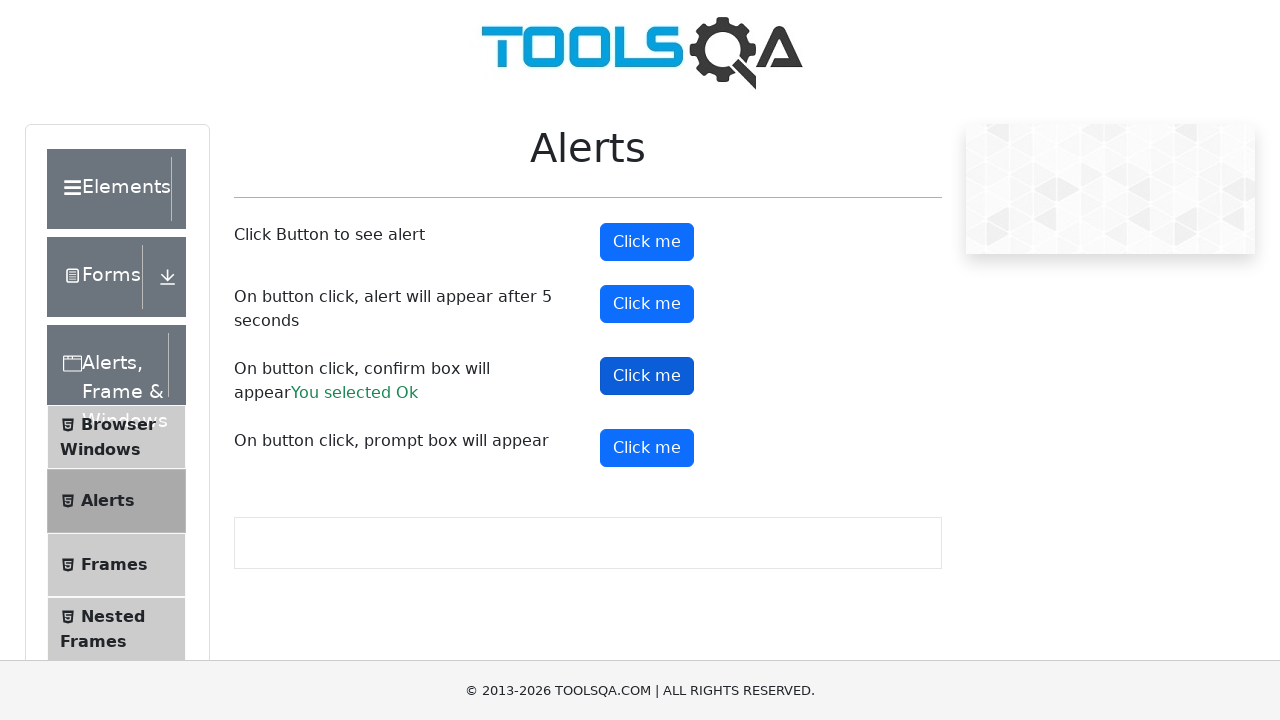

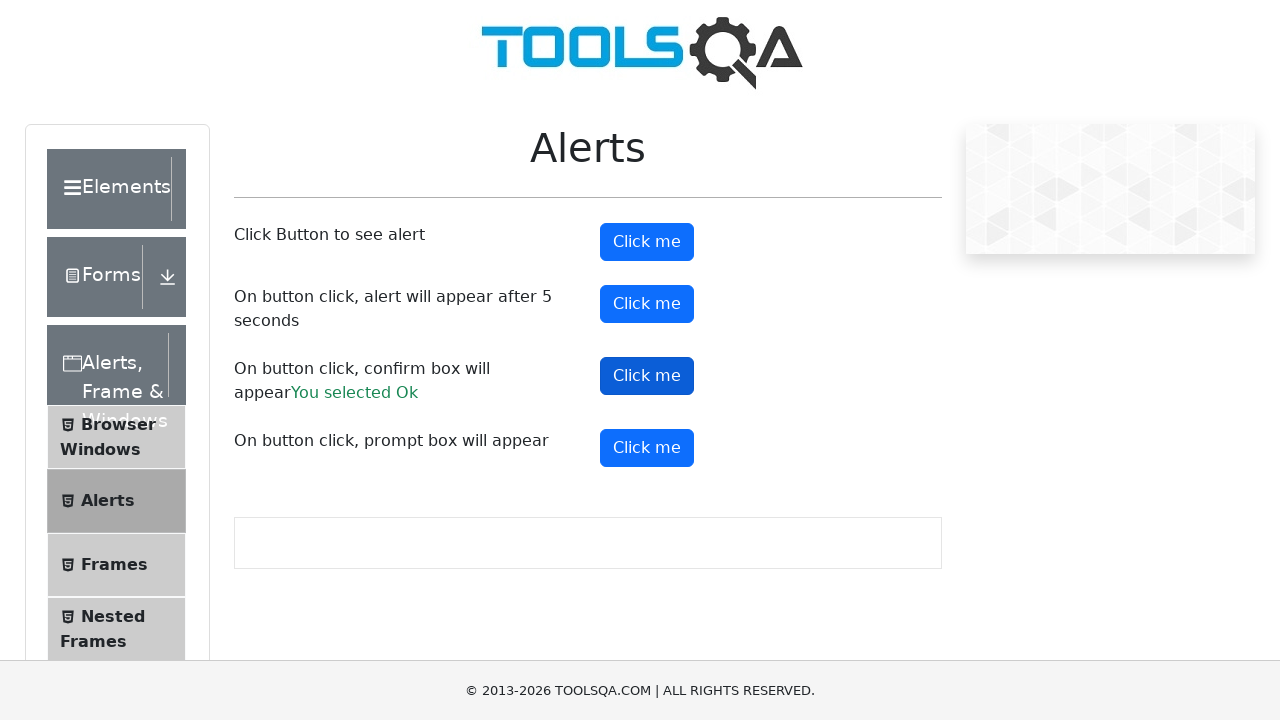